Tests the pagination functionality on the Demoblaze product listing page by clicking the Next button to navigate to the next page of products, then clicking the Previous button to return to the first page.

Starting URL: https://demoblaze.com/index.html

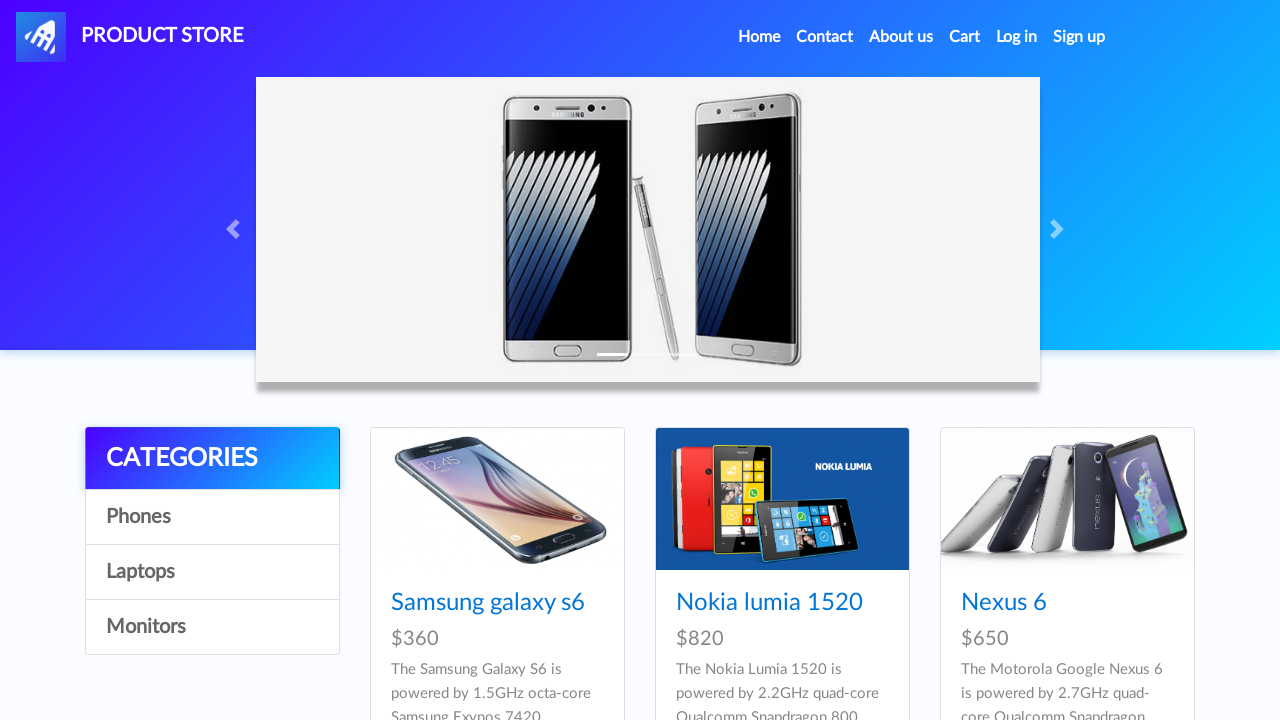

Page loaded with network idle state
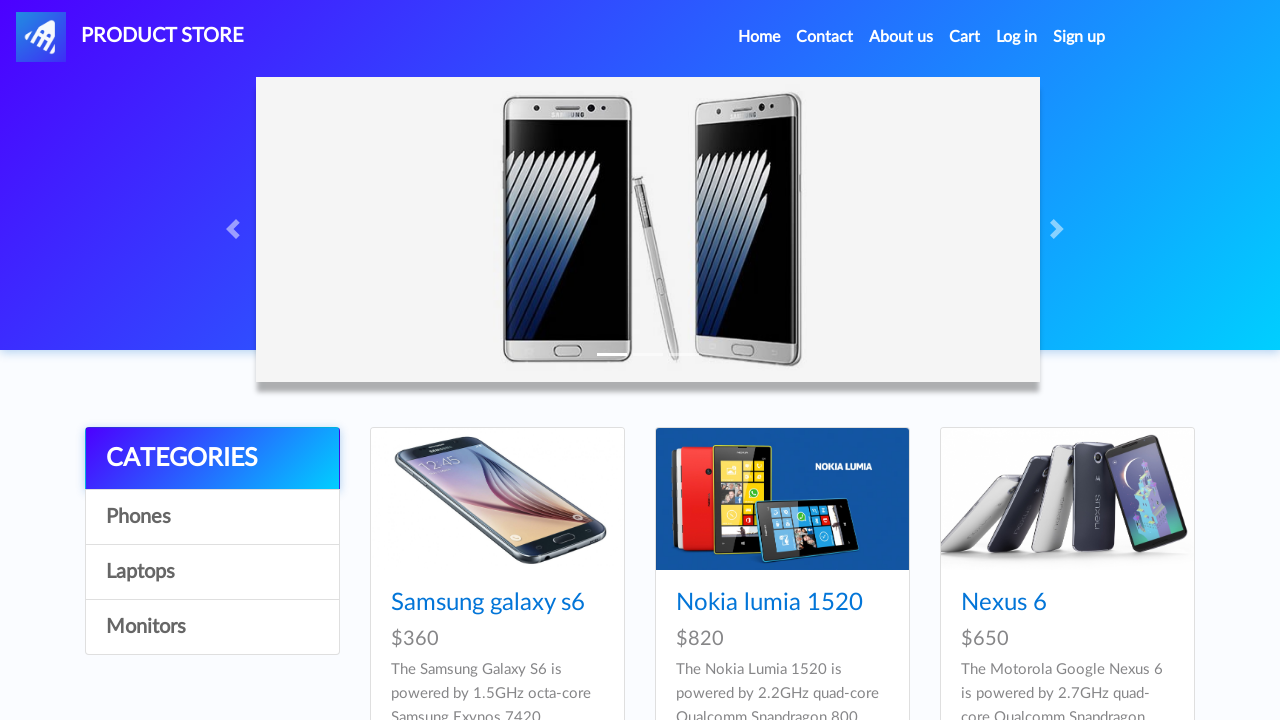

Clicked Next button to navigate to next page of products at (1166, 385) on #next2
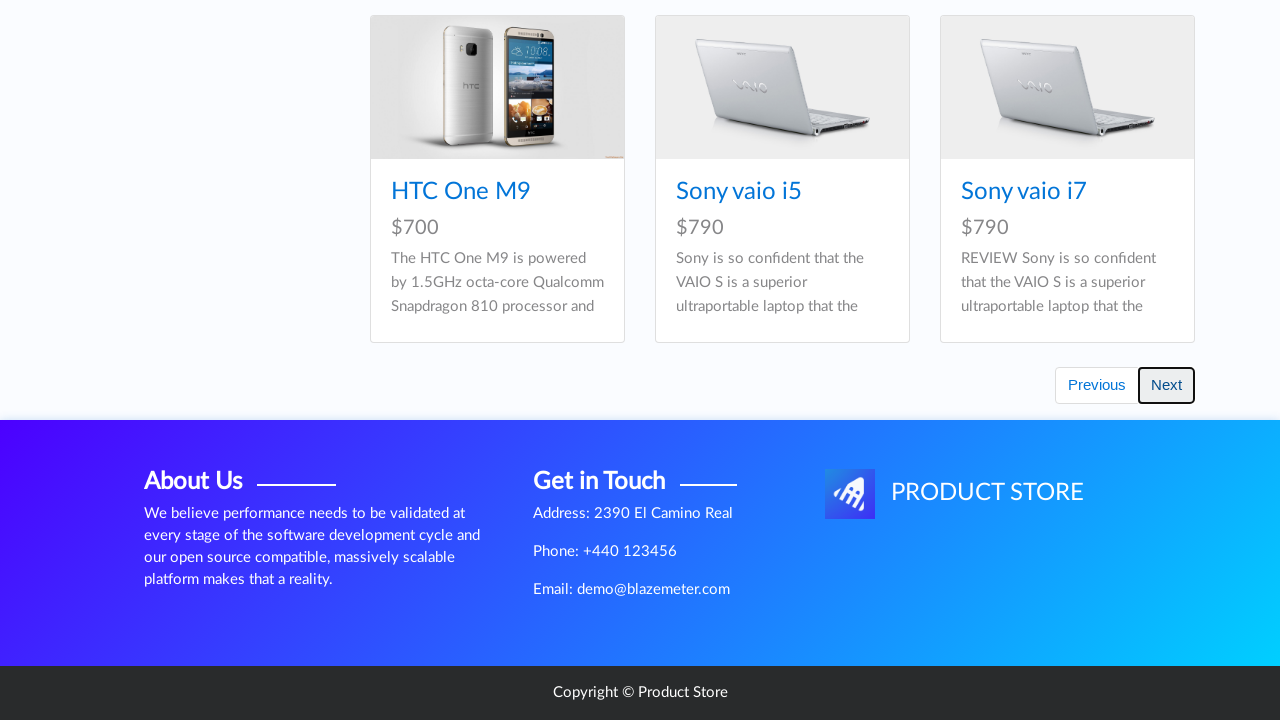

Next page loaded with Apple monitor 24 product visible
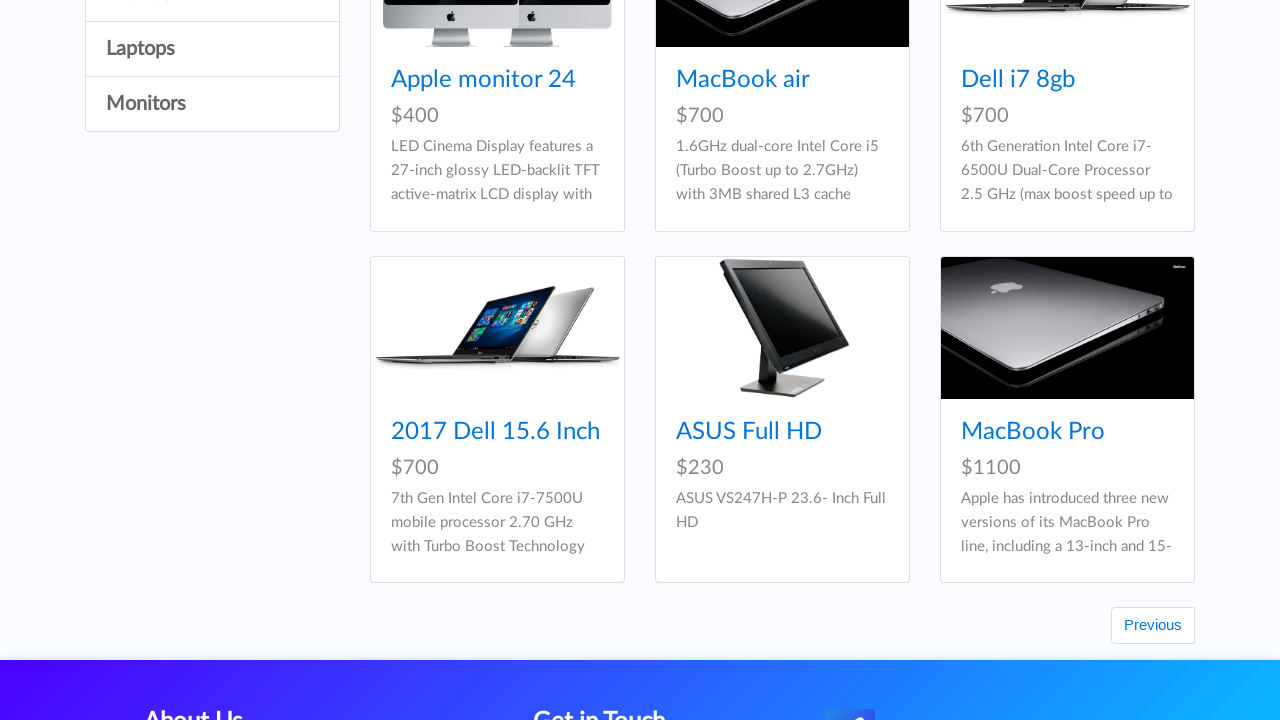

Page stabilized with network idle state
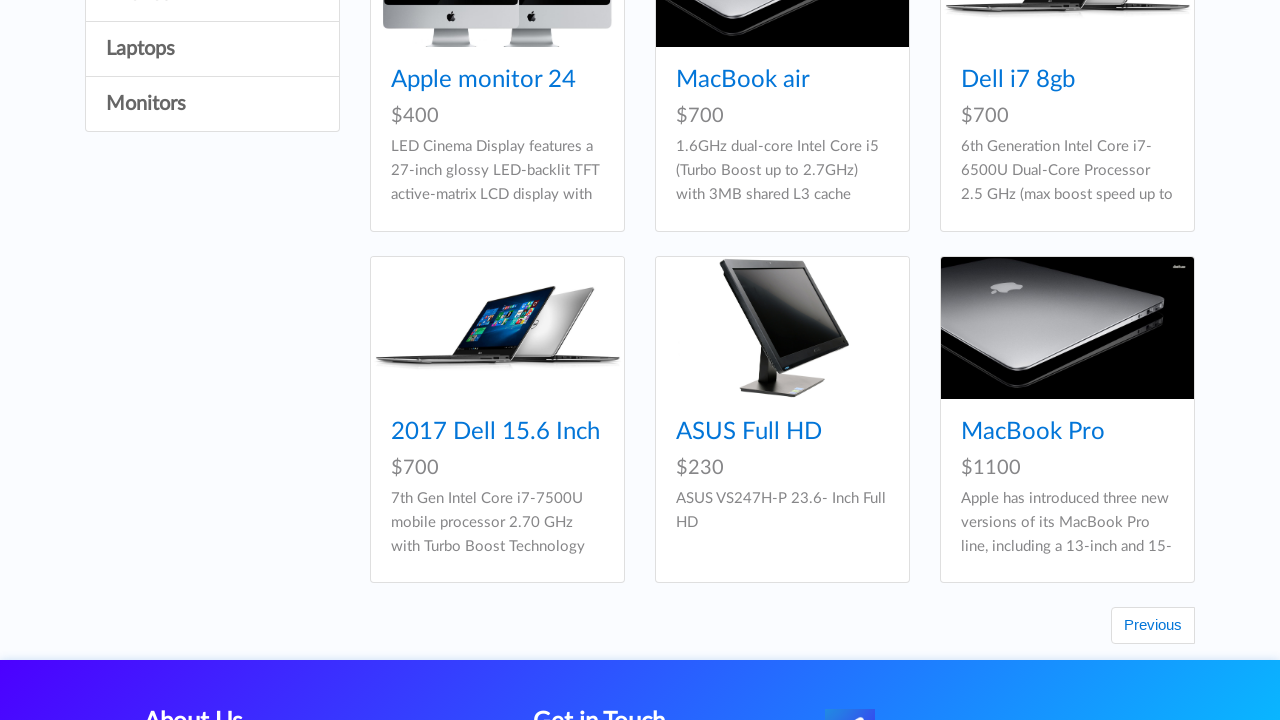

Clicked Previous button to navigate back to first page at (1153, 626) on #prev2
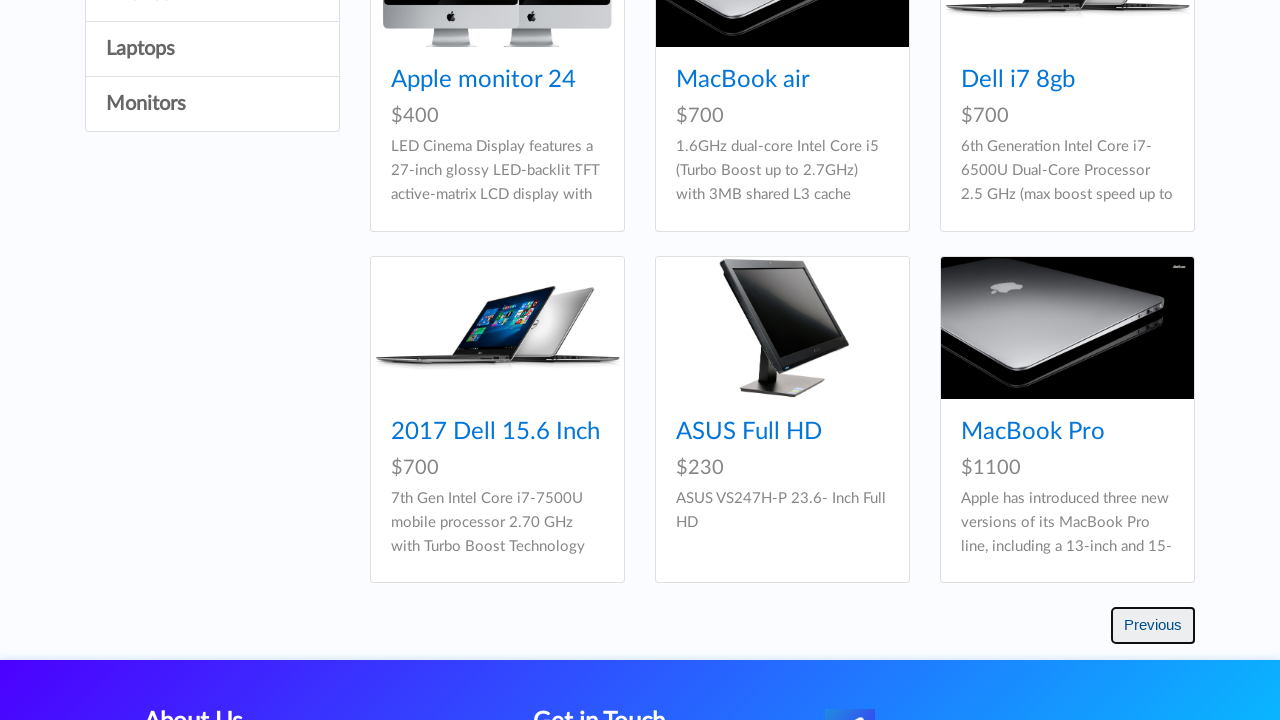

First page loaded with Nokia lumia 1520 product visible
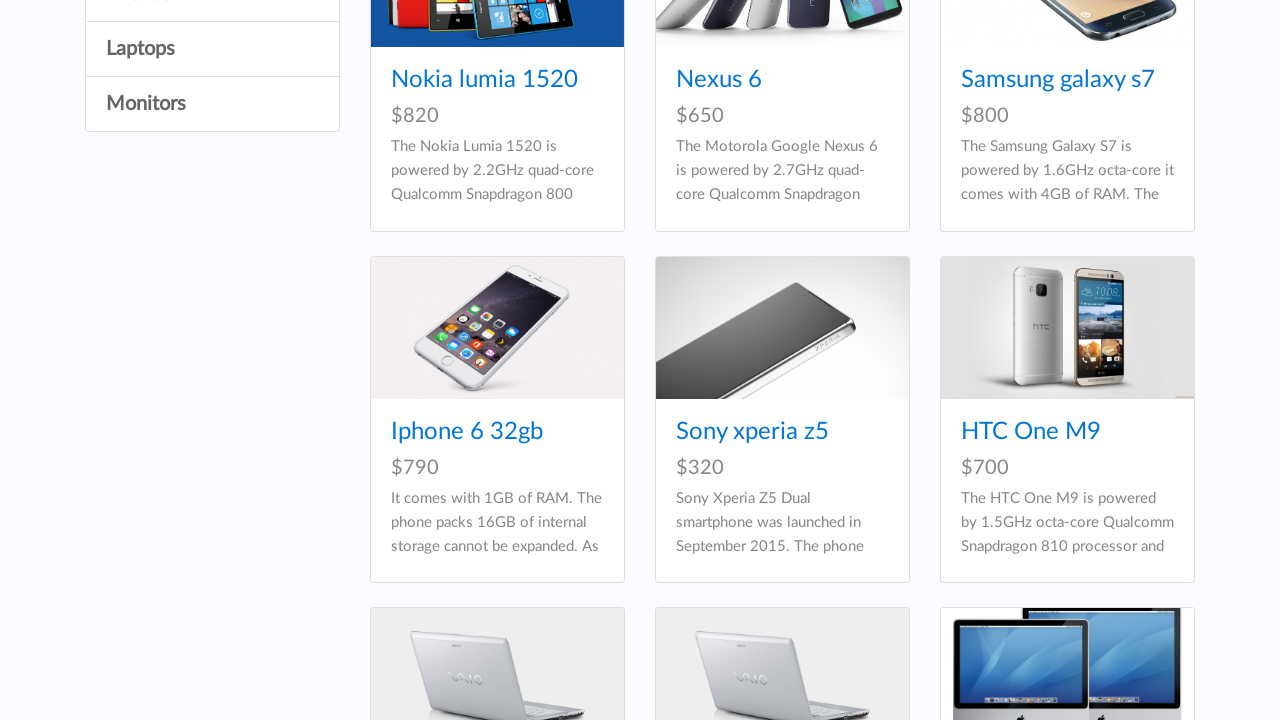

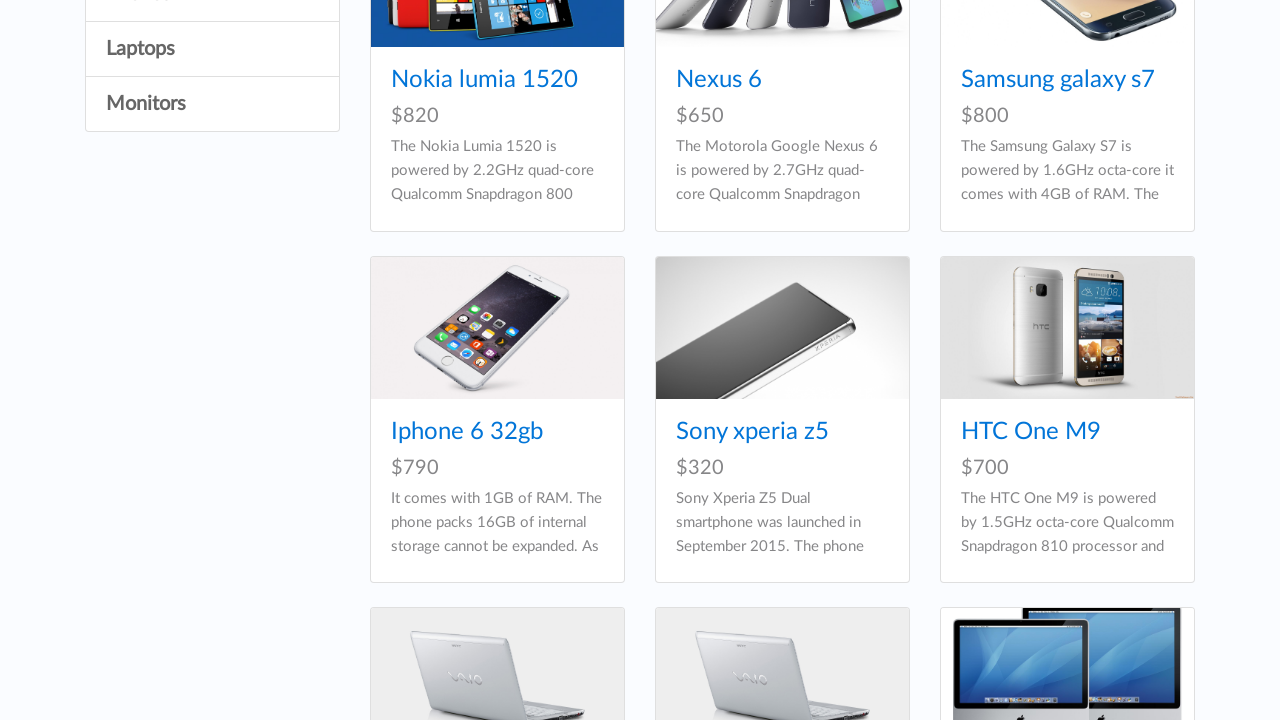